Tests checkbox interaction functionality by selecting all day-of-week checkboxes and then clearing them

Starting URL: https://testautomationpractice.blogspot.com/

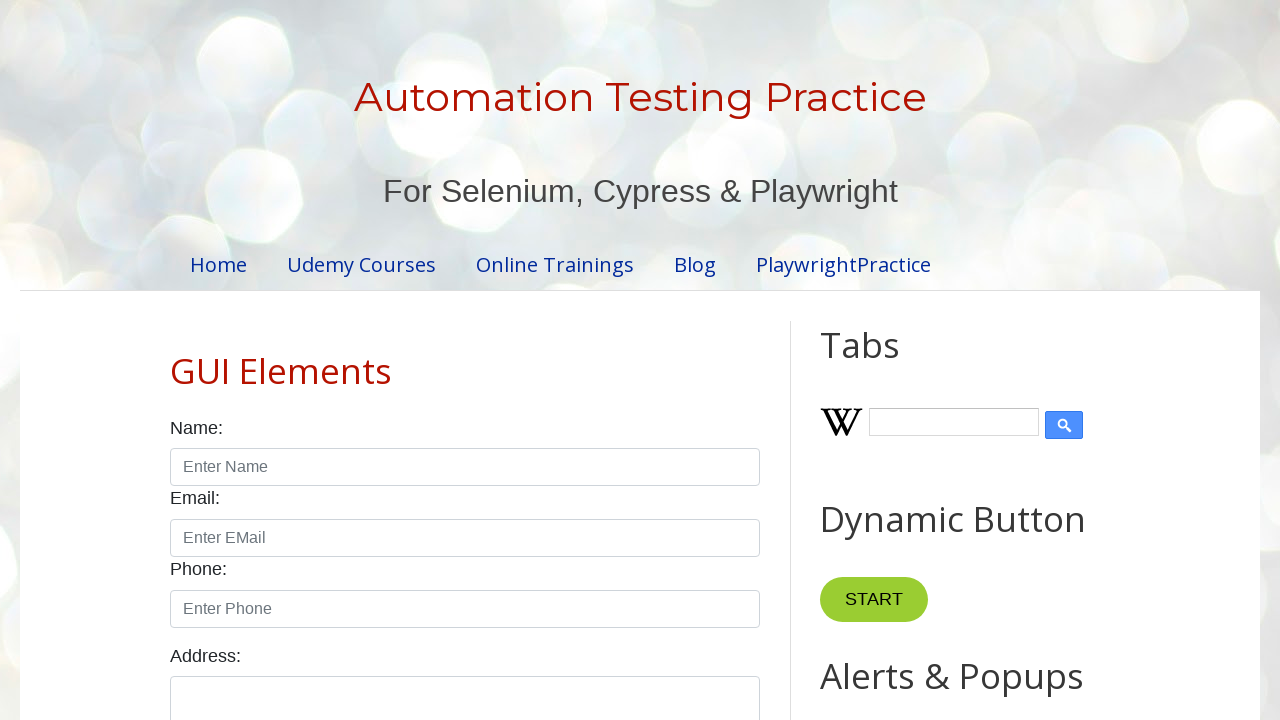

Located all day-of-week checkboxes on the page
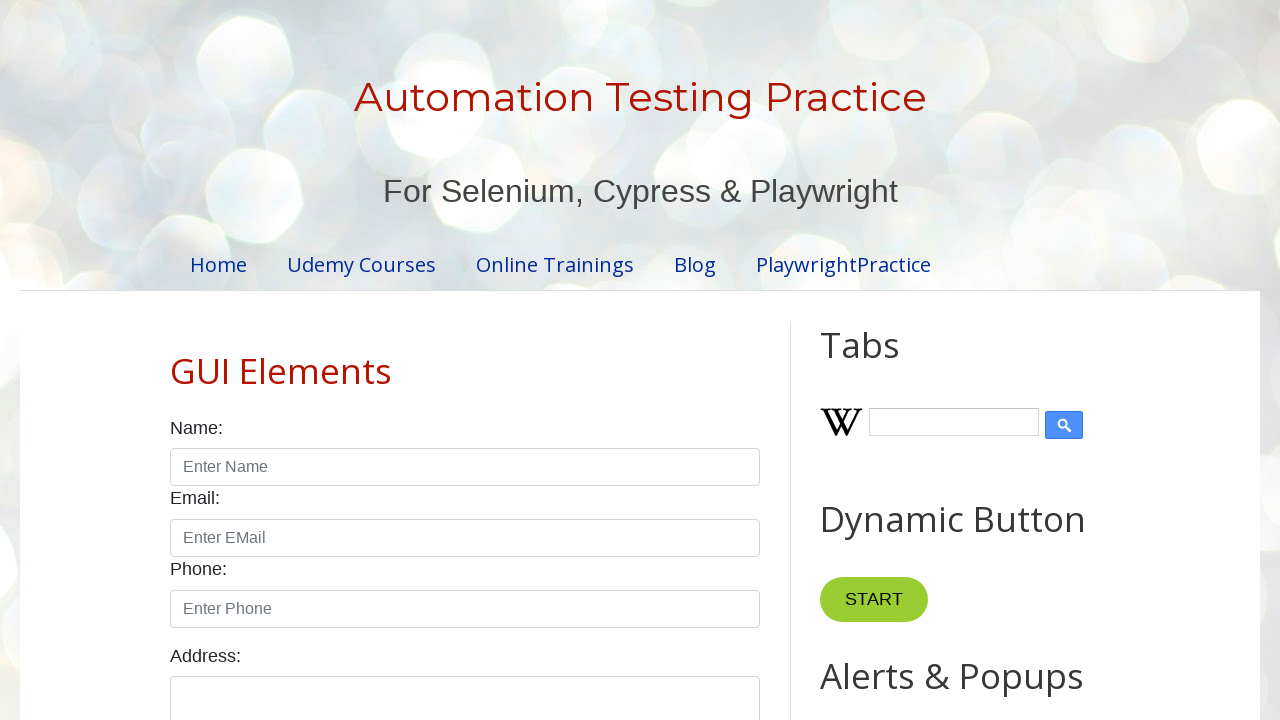

Clicked a day-of-week checkbox to select it at (176, 360) on xpath=//input[@type='checkbox' and contains(@id,'day')] >> nth=0
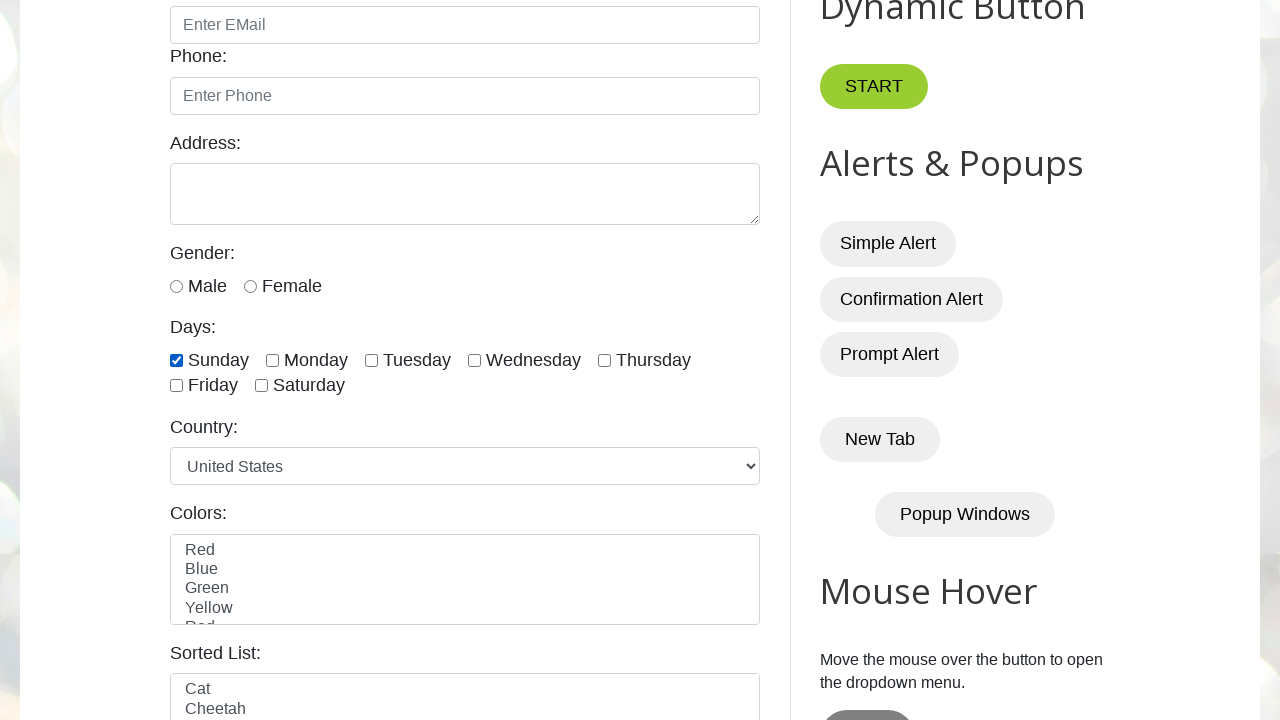

Clicked a day-of-week checkbox to select it at (272, 360) on xpath=//input[@type='checkbox' and contains(@id,'day')] >> nth=1
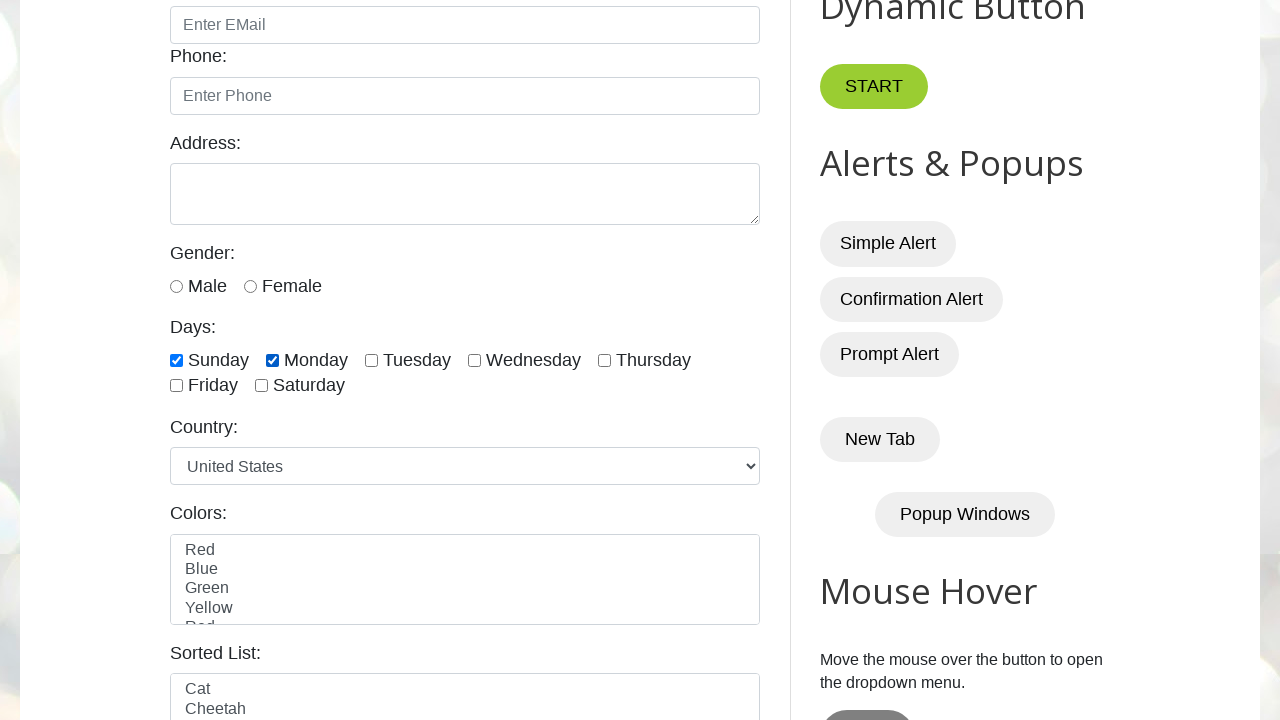

Clicked a day-of-week checkbox to select it at (372, 360) on xpath=//input[@type='checkbox' and contains(@id,'day')] >> nth=2
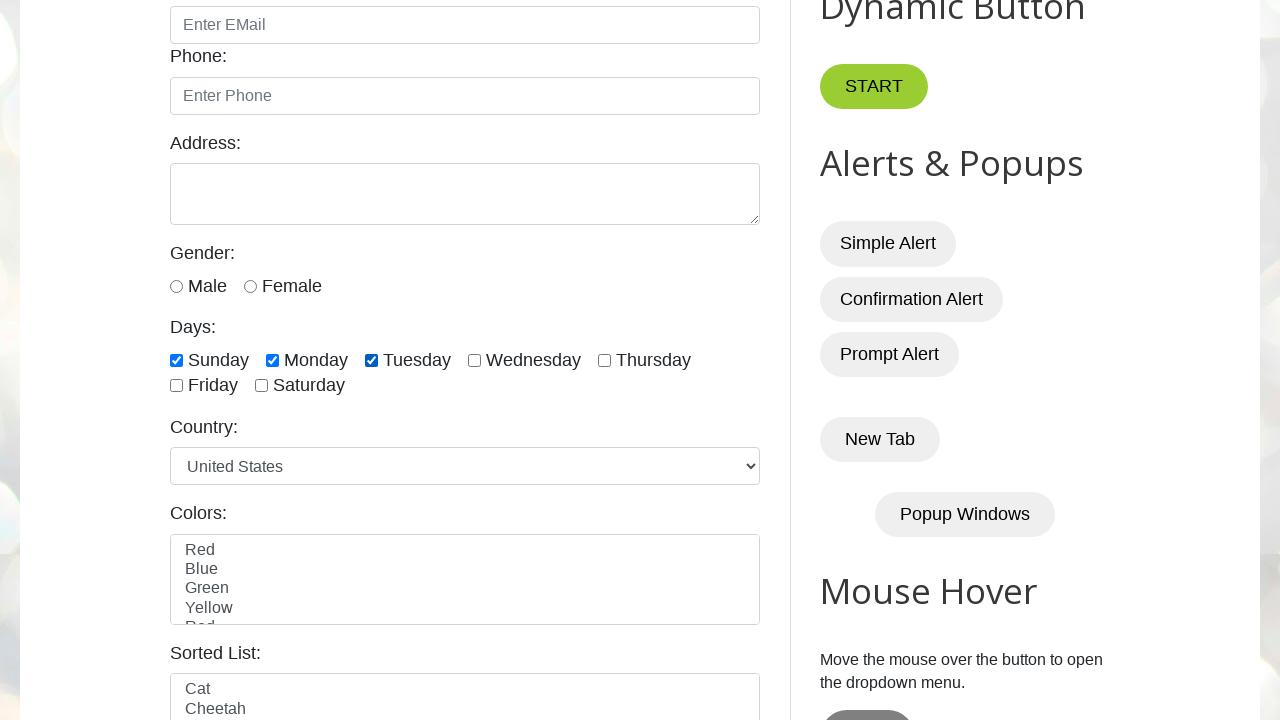

Clicked a day-of-week checkbox to select it at (474, 360) on xpath=//input[@type='checkbox' and contains(@id,'day')] >> nth=3
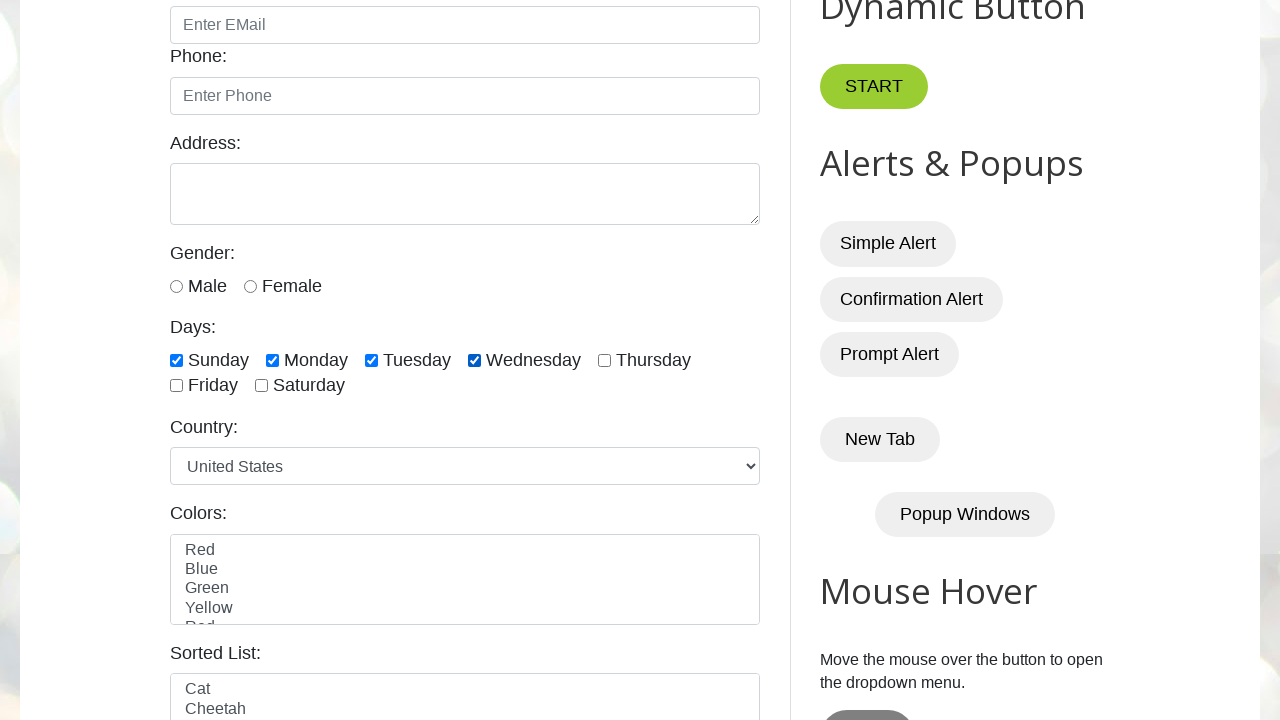

Clicked a day-of-week checkbox to select it at (604, 360) on xpath=//input[@type='checkbox' and contains(@id,'day')] >> nth=4
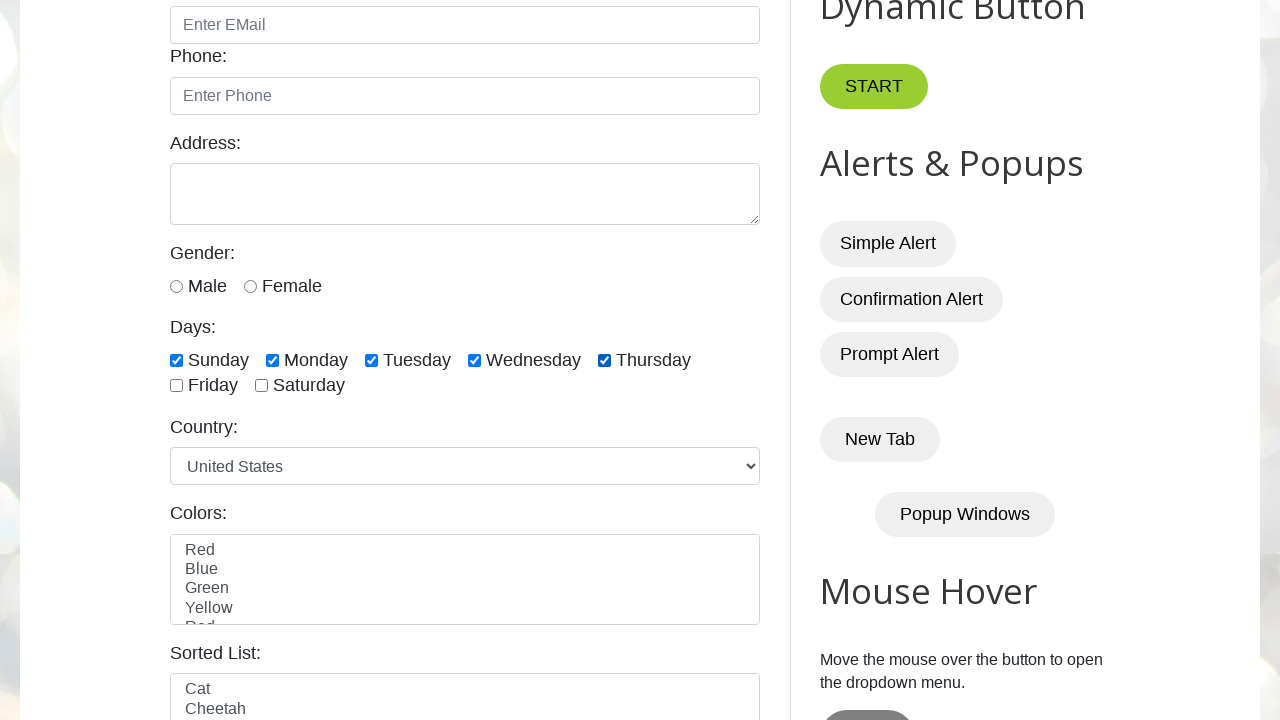

Clicked a day-of-week checkbox to select it at (176, 386) on xpath=//input[@type='checkbox' and contains(@id,'day')] >> nth=5
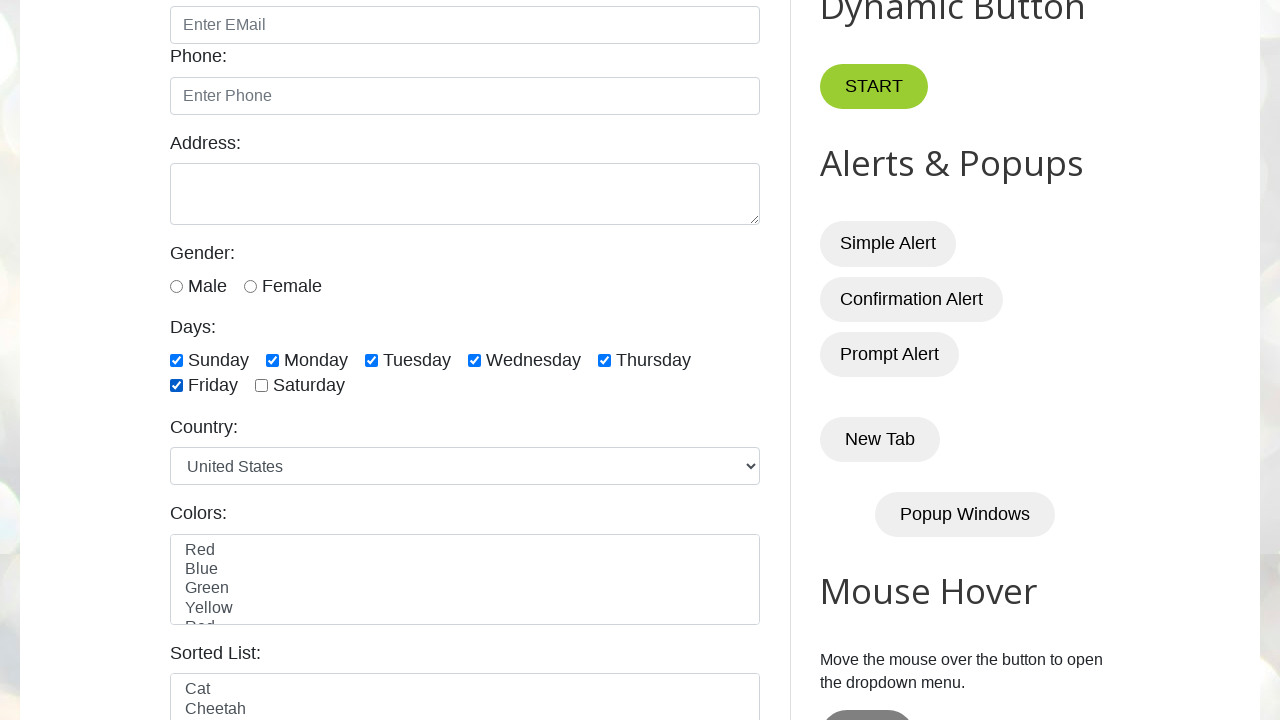

Clicked a day-of-week checkbox to select it at (262, 386) on xpath=//input[@type='checkbox' and contains(@id,'day')] >> nth=6
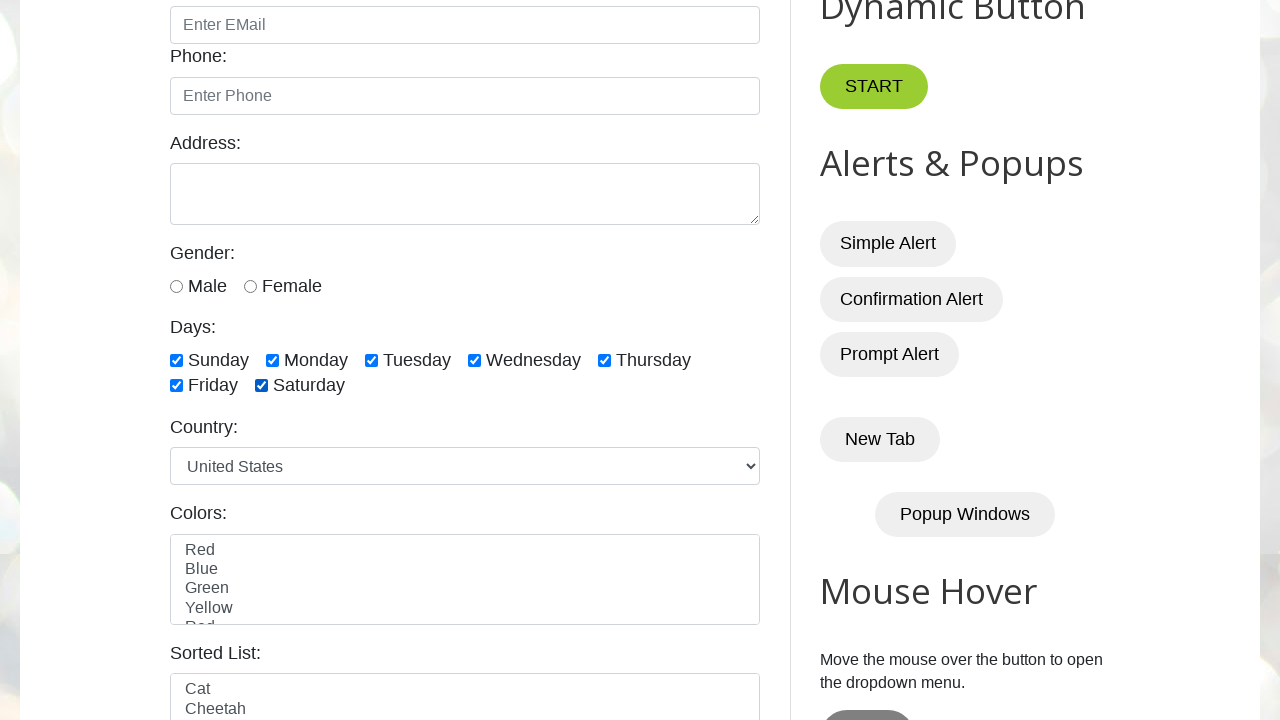

Waited 5 seconds to observe all checkboxes selected
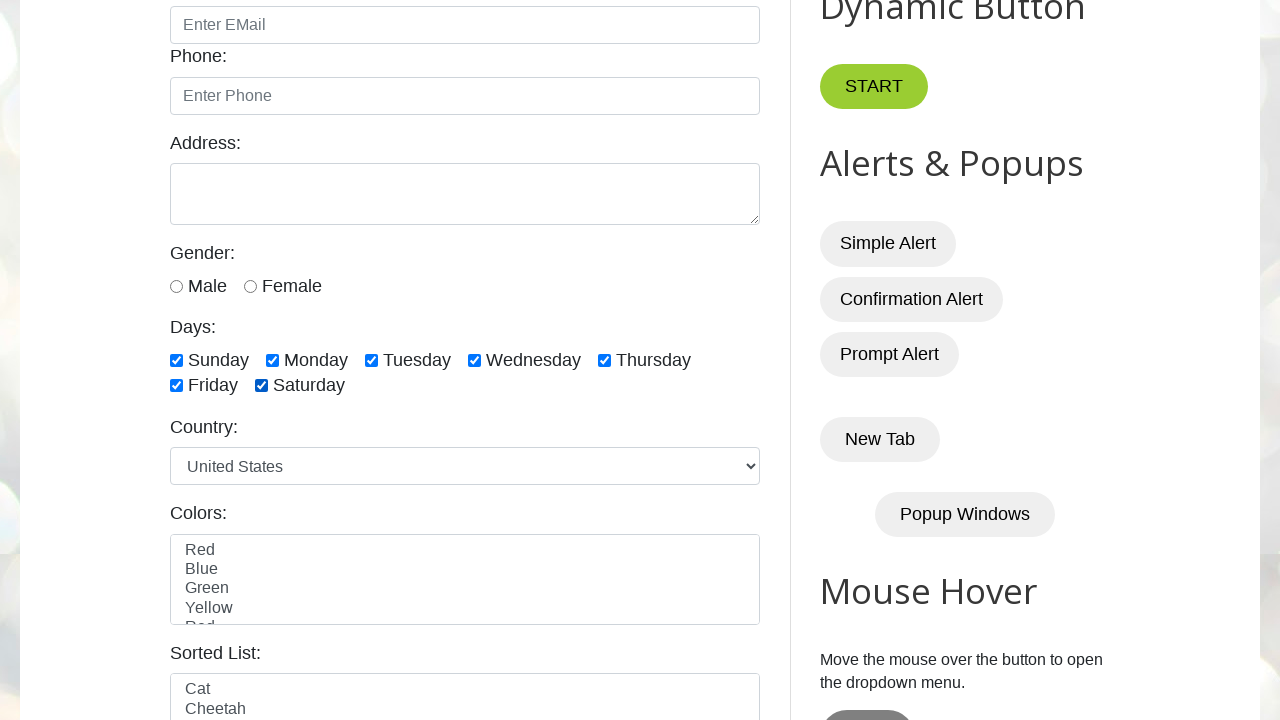

Clicked a checked day-of-week checkbox to deselect it at (176, 360) on xpath=//input[@type='checkbox' and contains(@id,'day')] >> nth=0
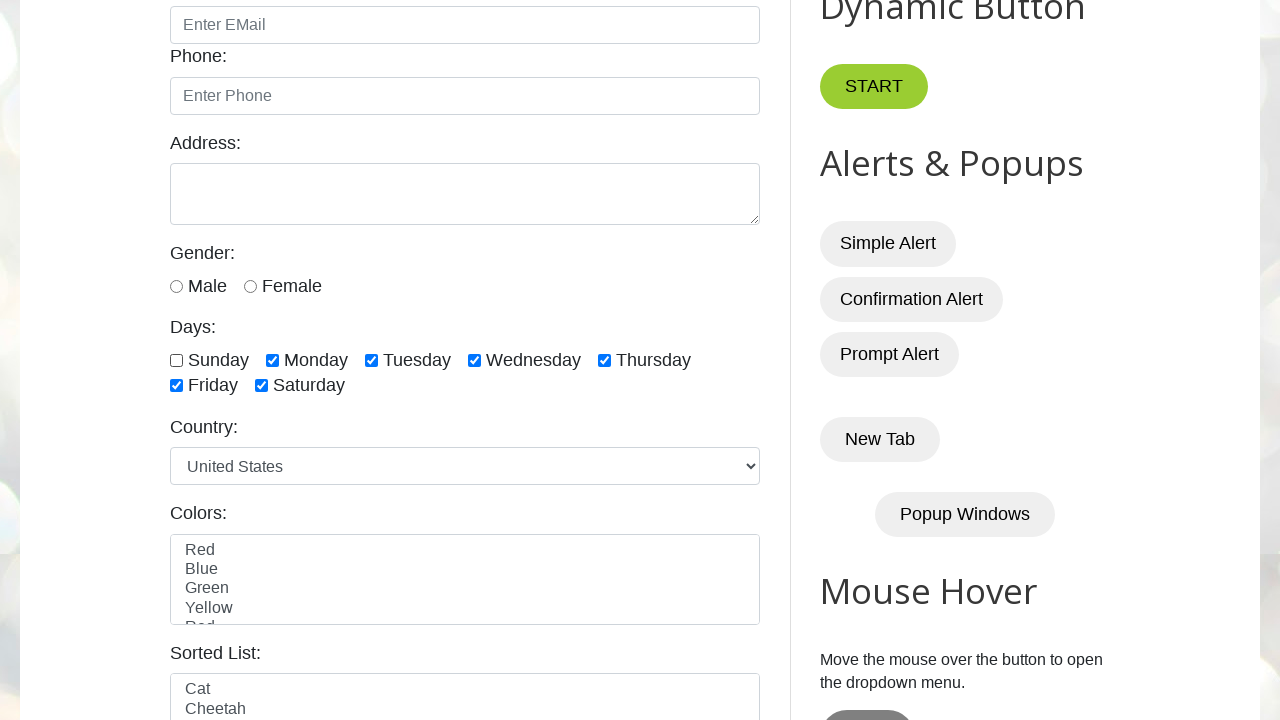

Clicked a checked day-of-week checkbox to deselect it at (272, 360) on xpath=//input[@type='checkbox' and contains(@id,'day')] >> nth=1
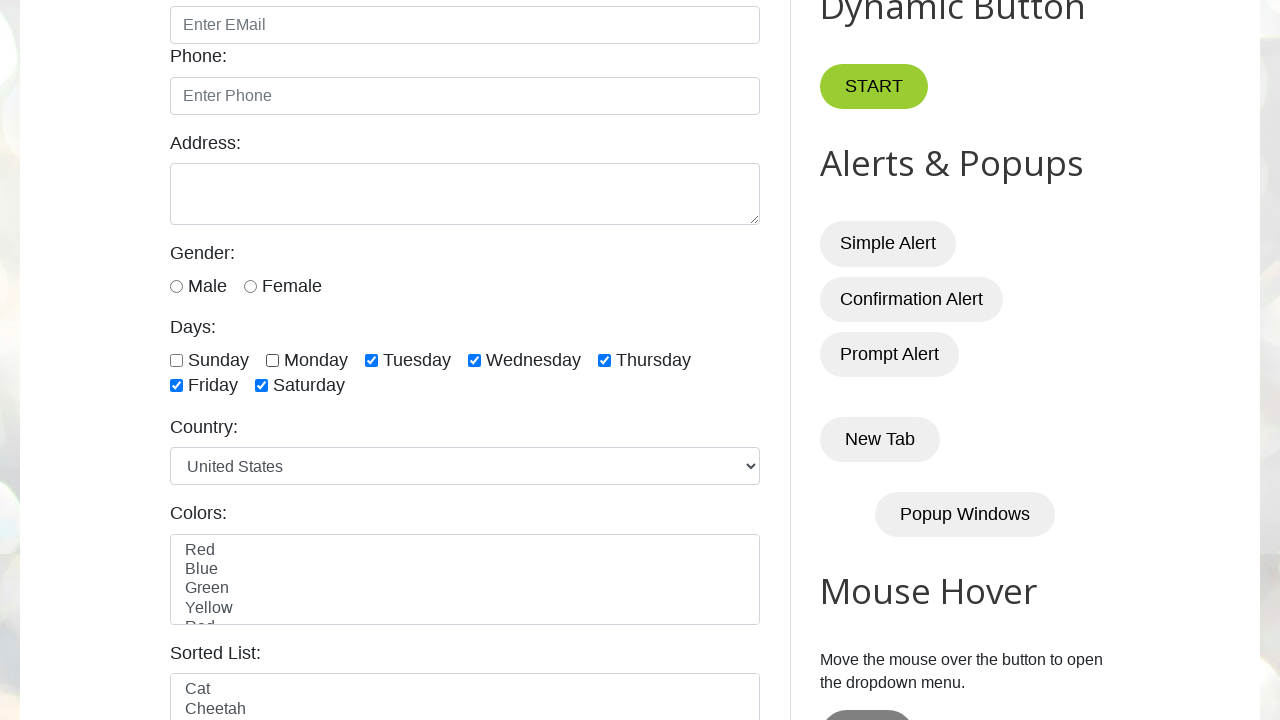

Clicked a checked day-of-week checkbox to deselect it at (372, 360) on xpath=//input[@type='checkbox' and contains(@id,'day')] >> nth=2
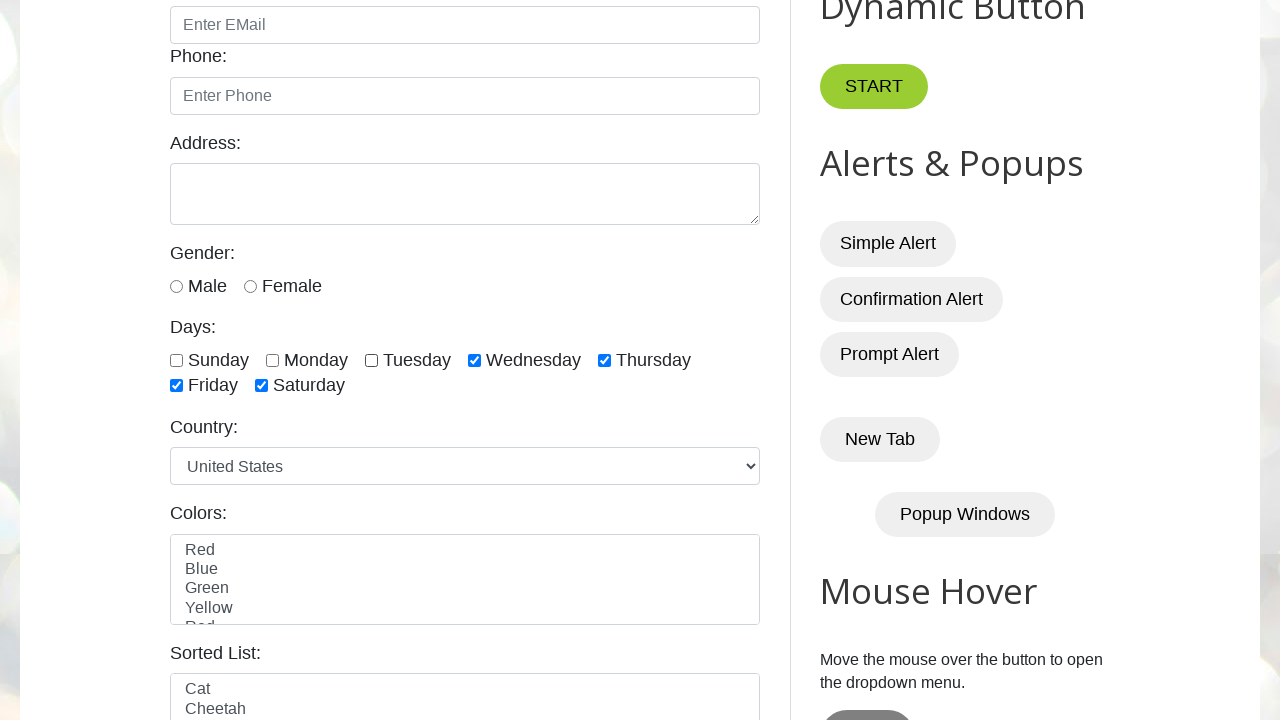

Clicked a checked day-of-week checkbox to deselect it at (474, 360) on xpath=//input[@type='checkbox' and contains(@id,'day')] >> nth=3
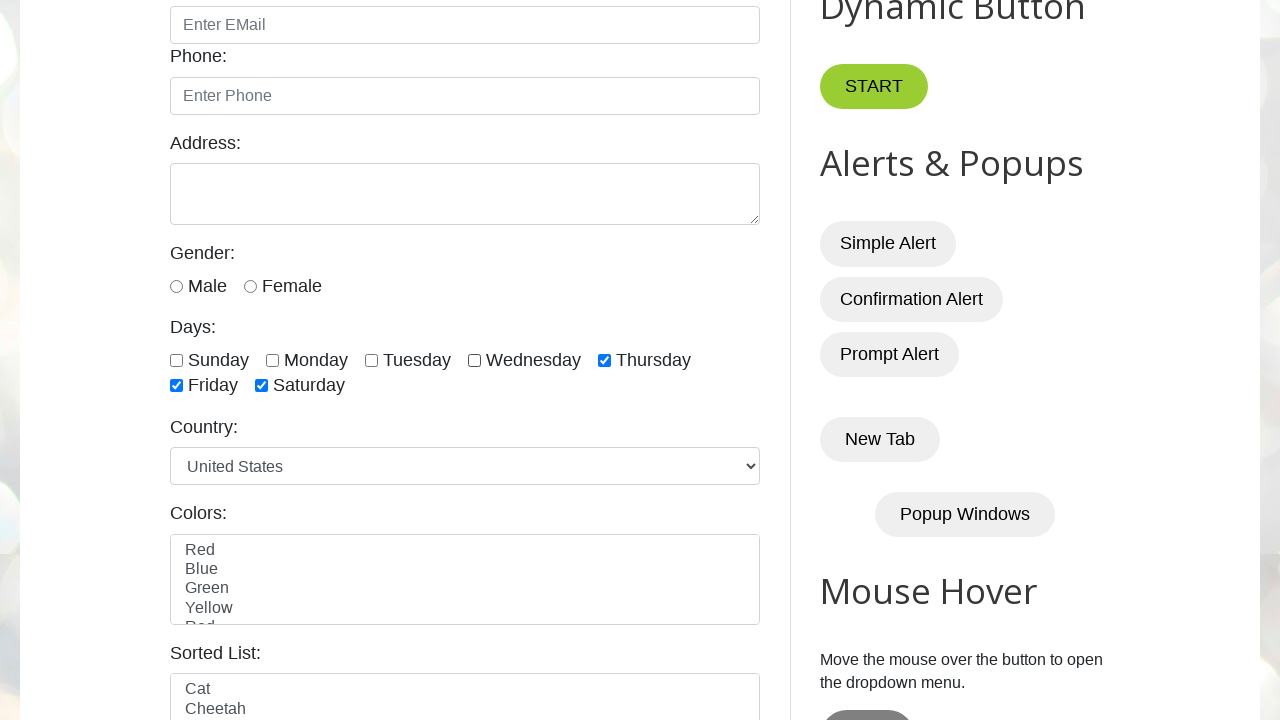

Clicked a checked day-of-week checkbox to deselect it at (604, 360) on xpath=//input[@type='checkbox' and contains(@id,'day')] >> nth=4
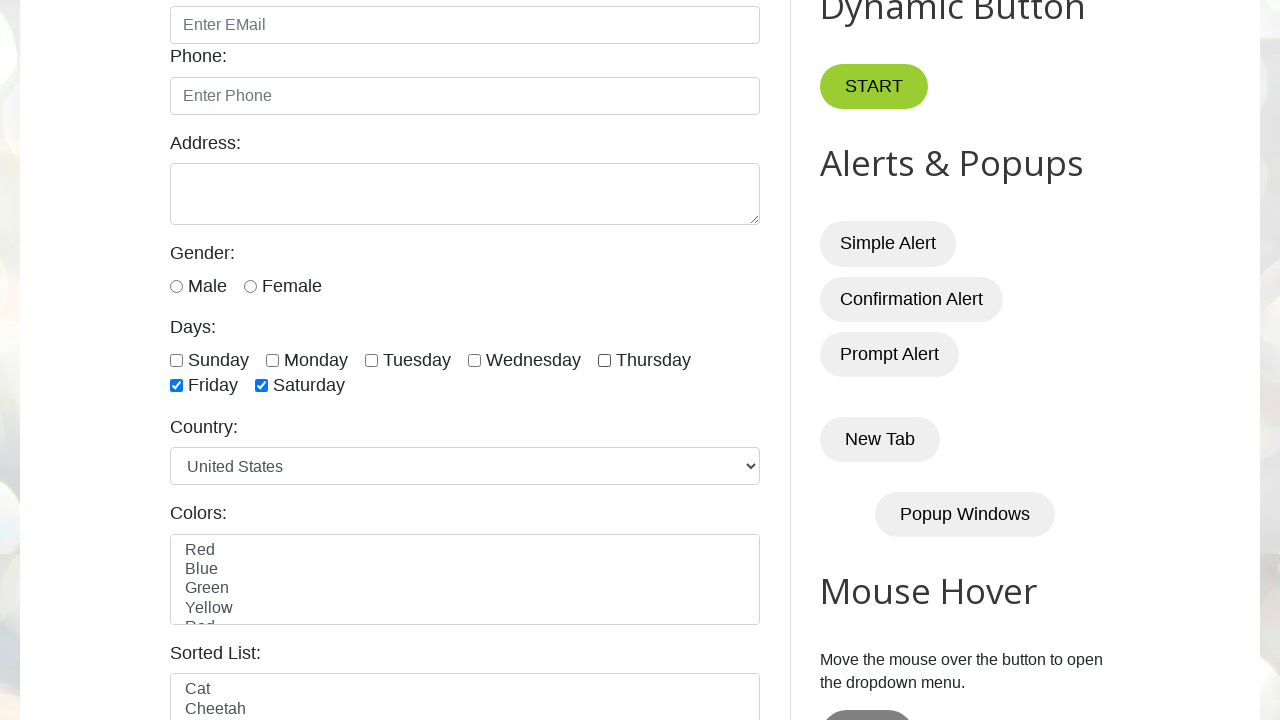

Clicked a checked day-of-week checkbox to deselect it at (176, 386) on xpath=//input[@type='checkbox' and contains(@id,'day')] >> nth=5
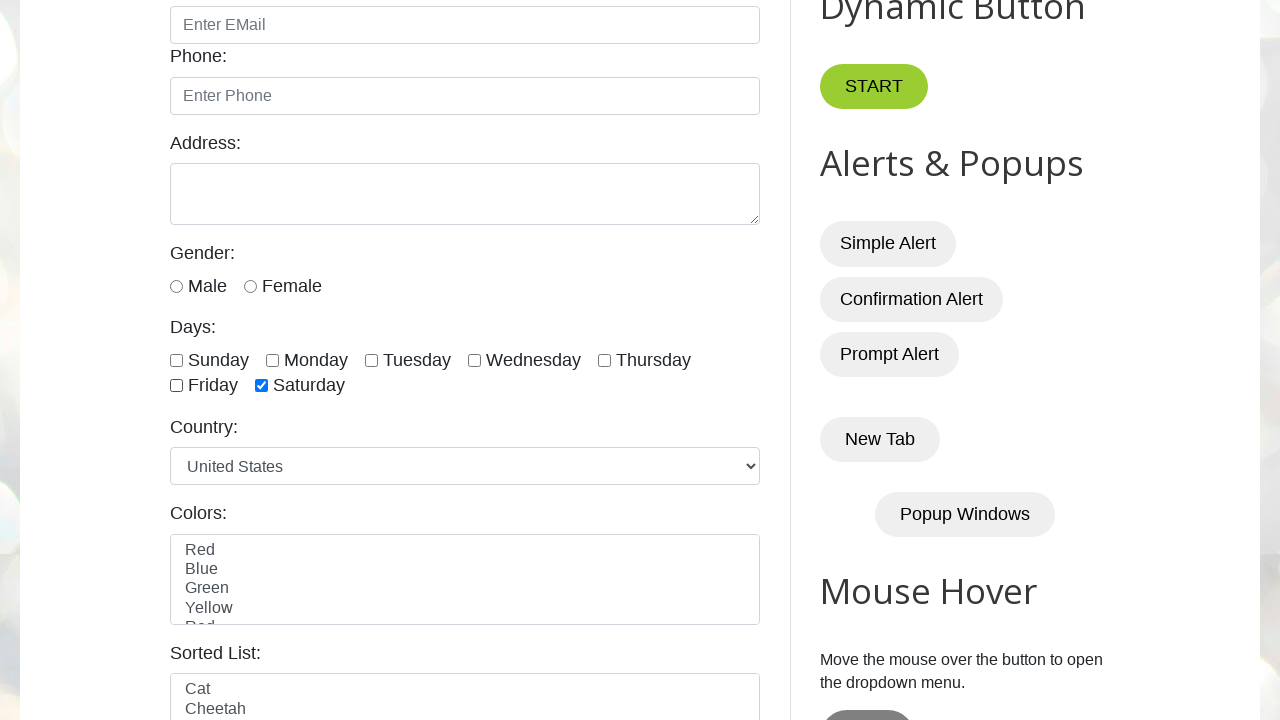

Clicked a checked day-of-week checkbox to deselect it at (262, 386) on xpath=//input[@type='checkbox' and contains(@id,'day')] >> nth=6
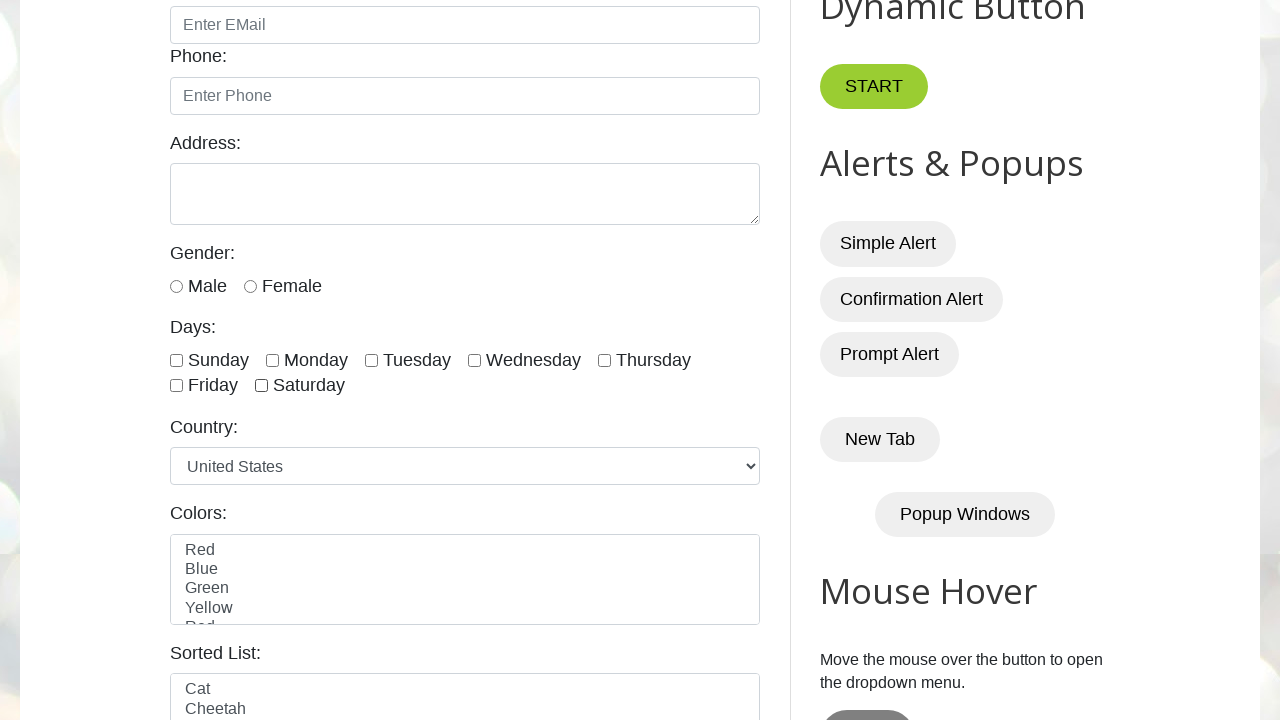

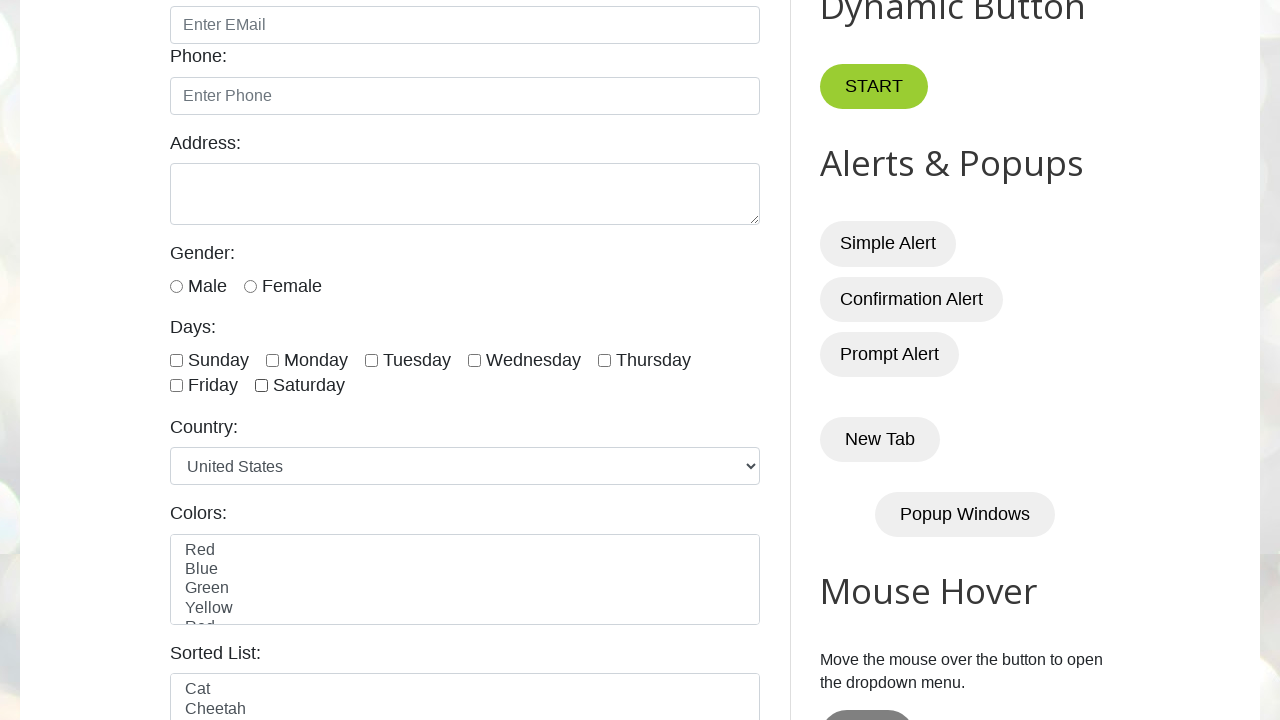